Tests dropdown/select box functionality by navigating to a dropdown page and selecting an option by index

Starting URL: https://the-internet.herokuapp.com/dropdown

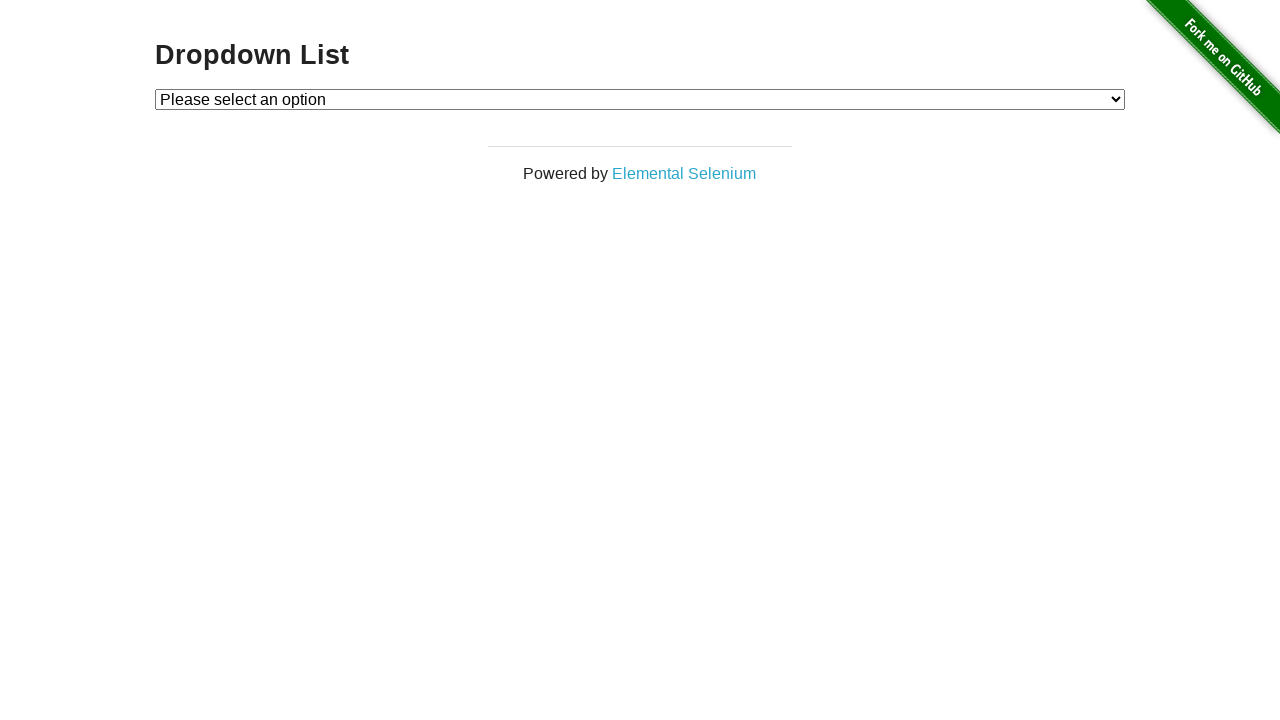

Selected the third option (index 2) from the dropdown menu on #dropdown
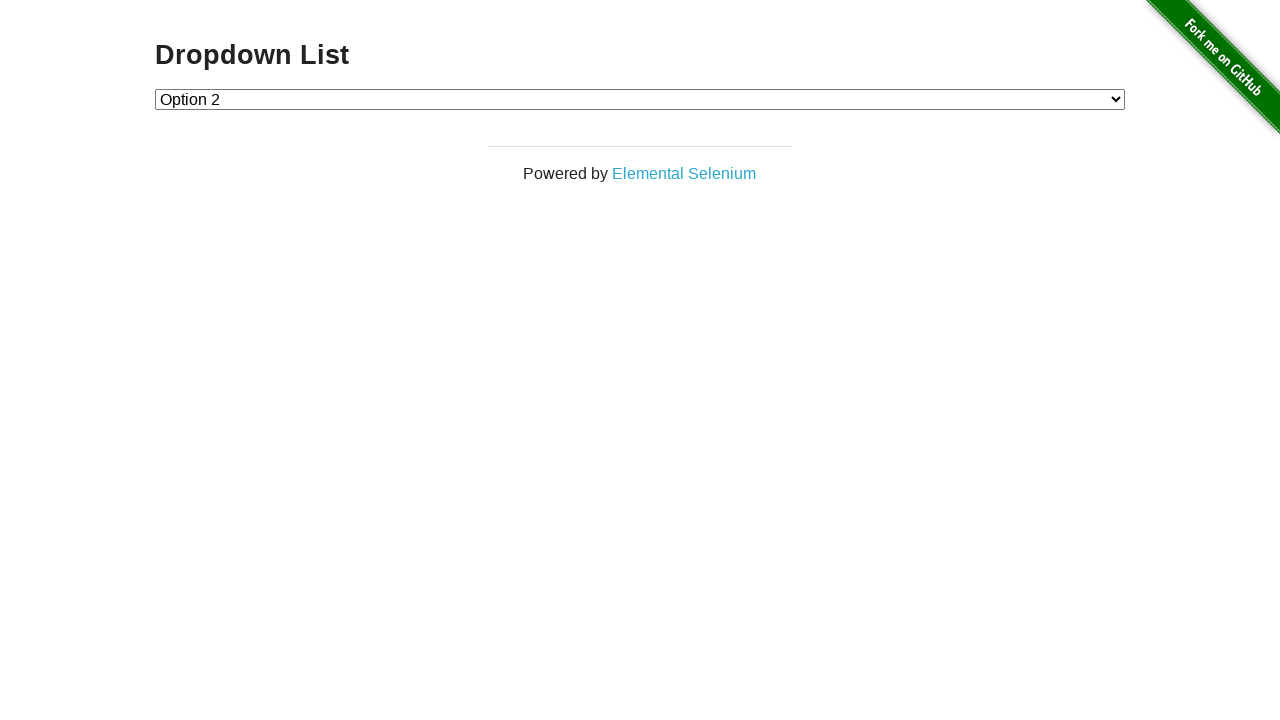

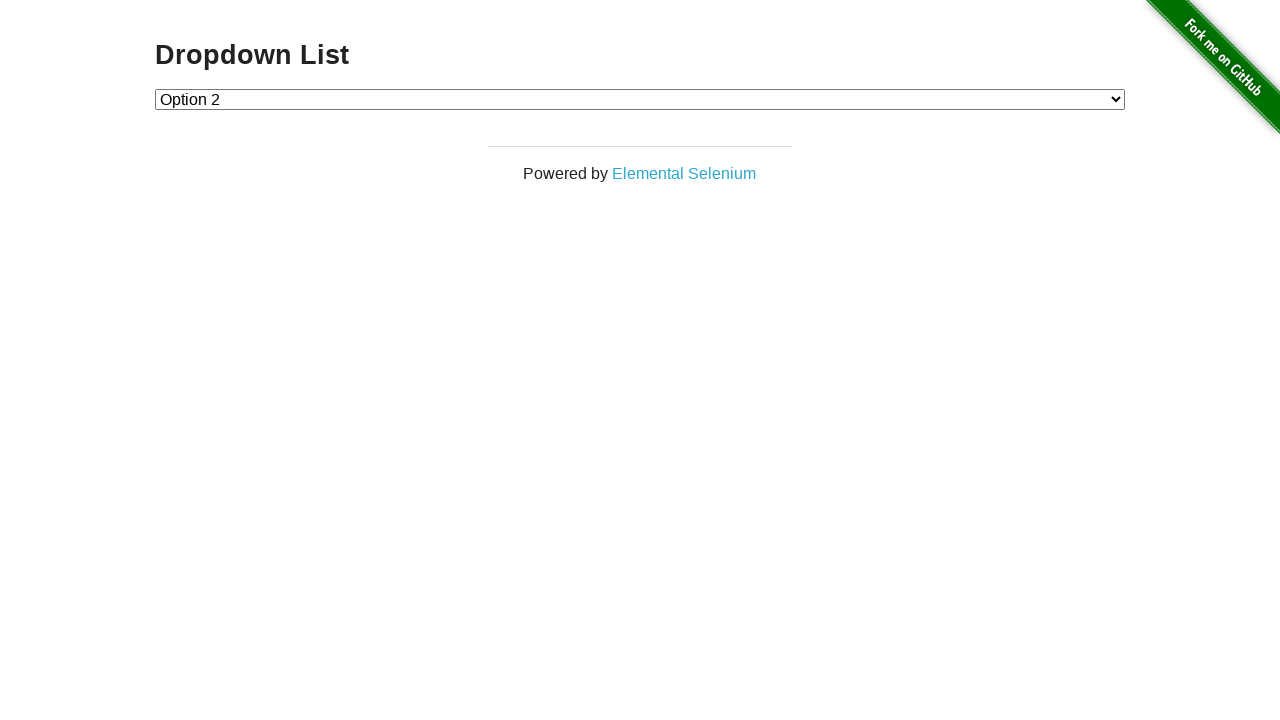